Tests that clicking Clear completed removes all completed items from the list

Starting URL: https://demo.playwright.dev/todomvc

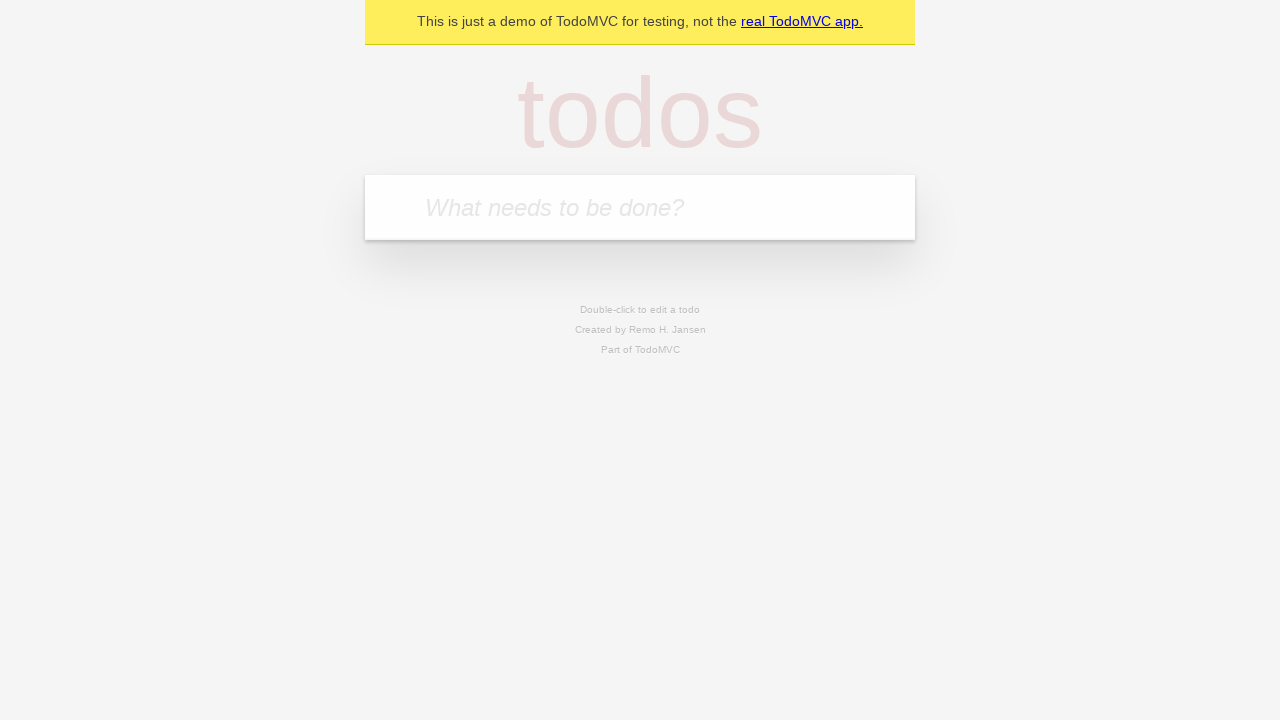

Filled todo input with 'buy some cheese' on internal:attr=[placeholder="What needs to be done?"i]
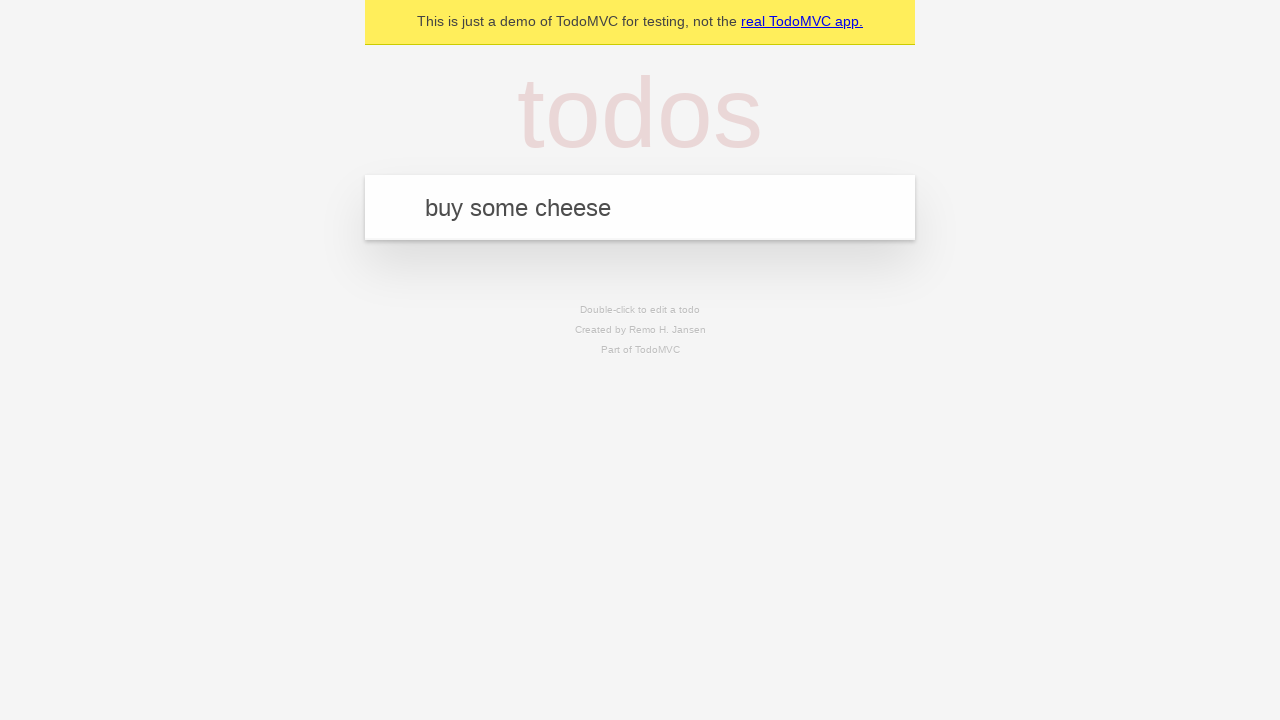

Pressed Enter to add first todo item on internal:attr=[placeholder="What needs to be done?"i]
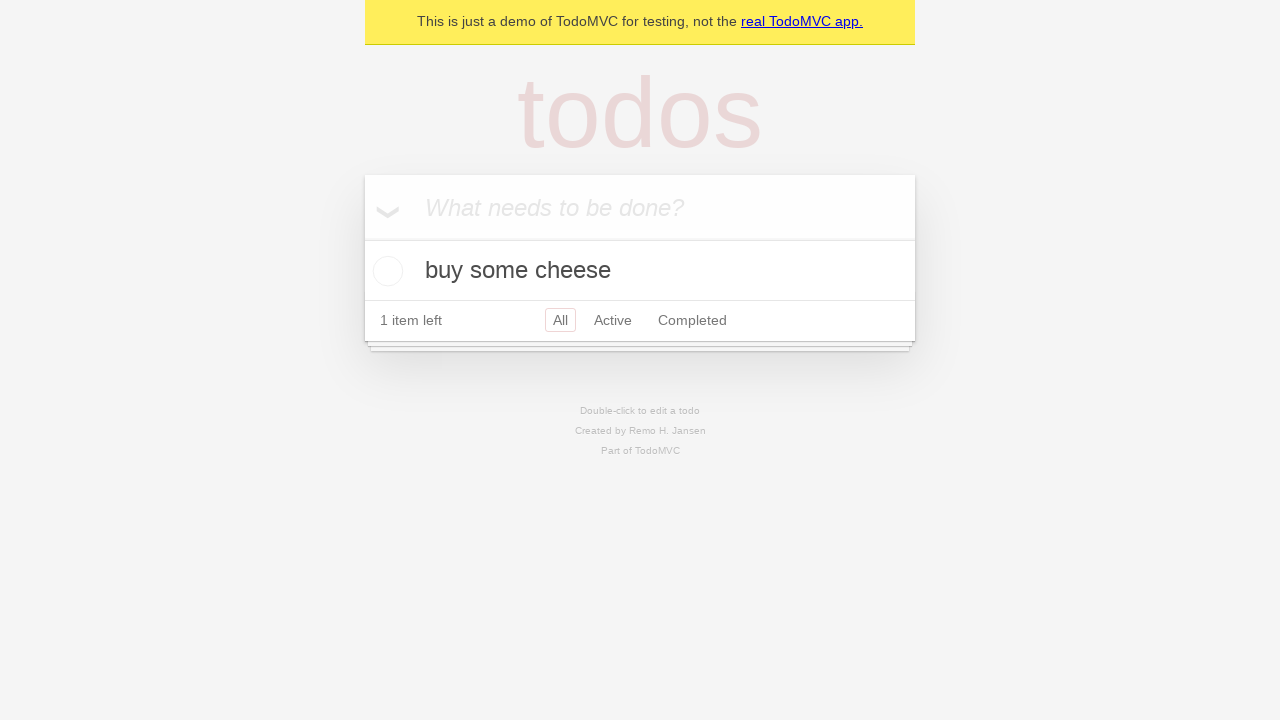

Filled todo input with 'feed the cat' on internal:attr=[placeholder="What needs to be done?"i]
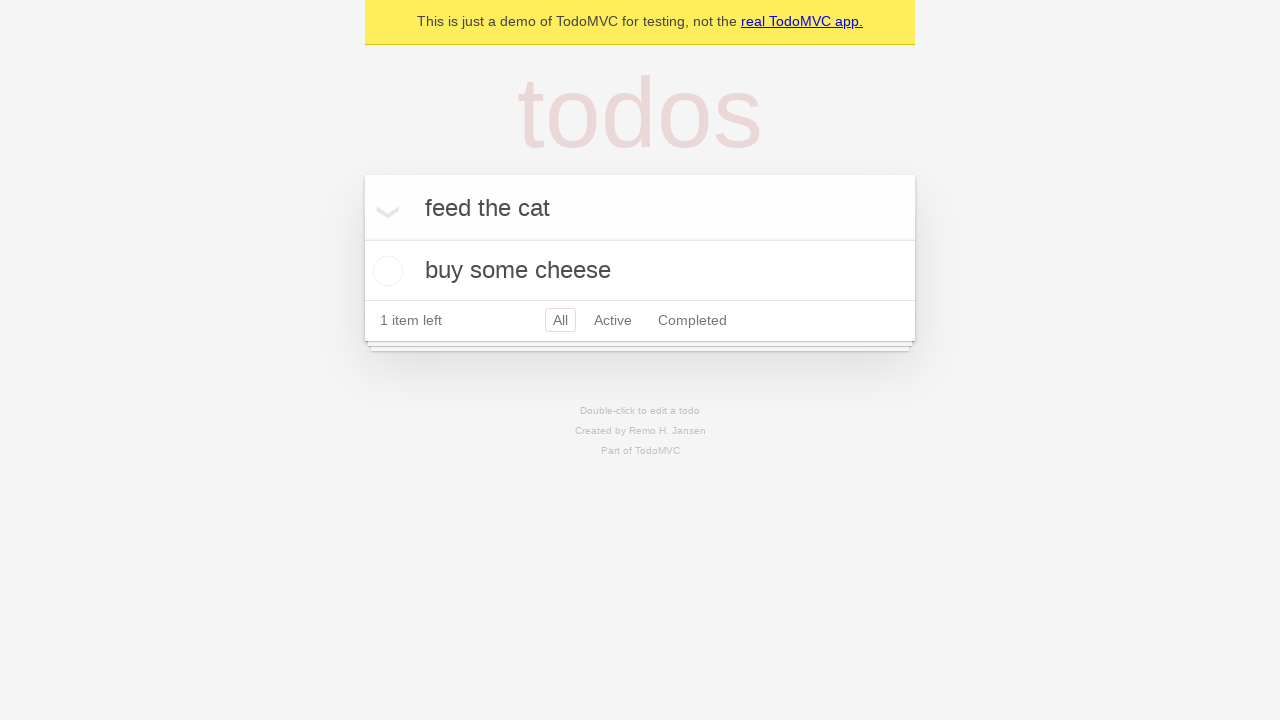

Pressed Enter to add second todo item on internal:attr=[placeholder="What needs to be done?"i]
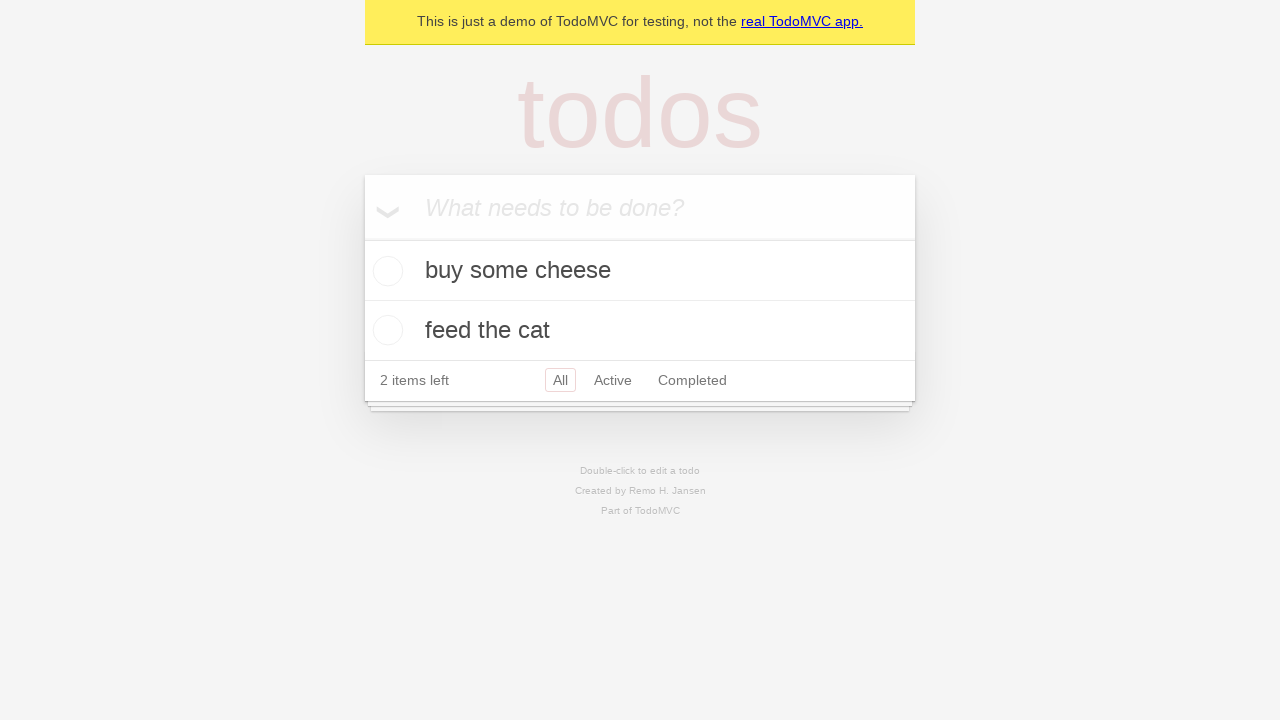

Filled todo input with 'book a doctors appointment' on internal:attr=[placeholder="What needs to be done?"i]
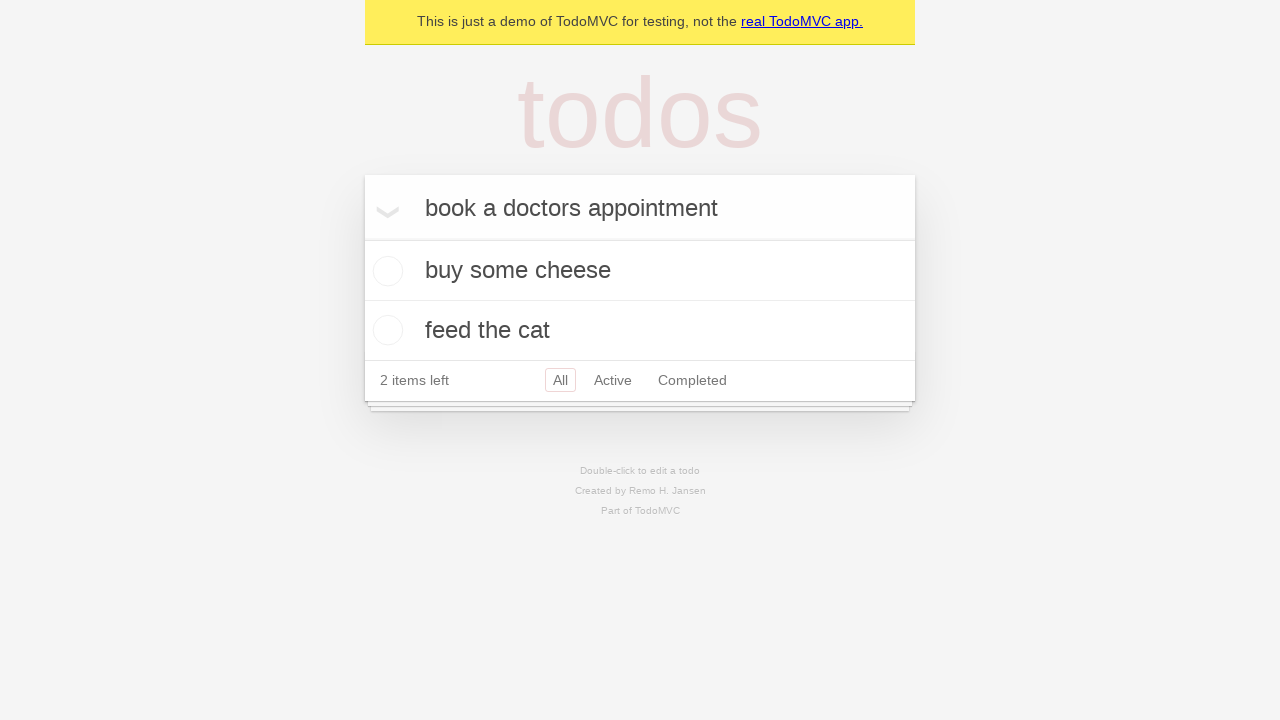

Pressed Enter to add third todo item on internal:attr=[placeholder="What needs to be done?"i]
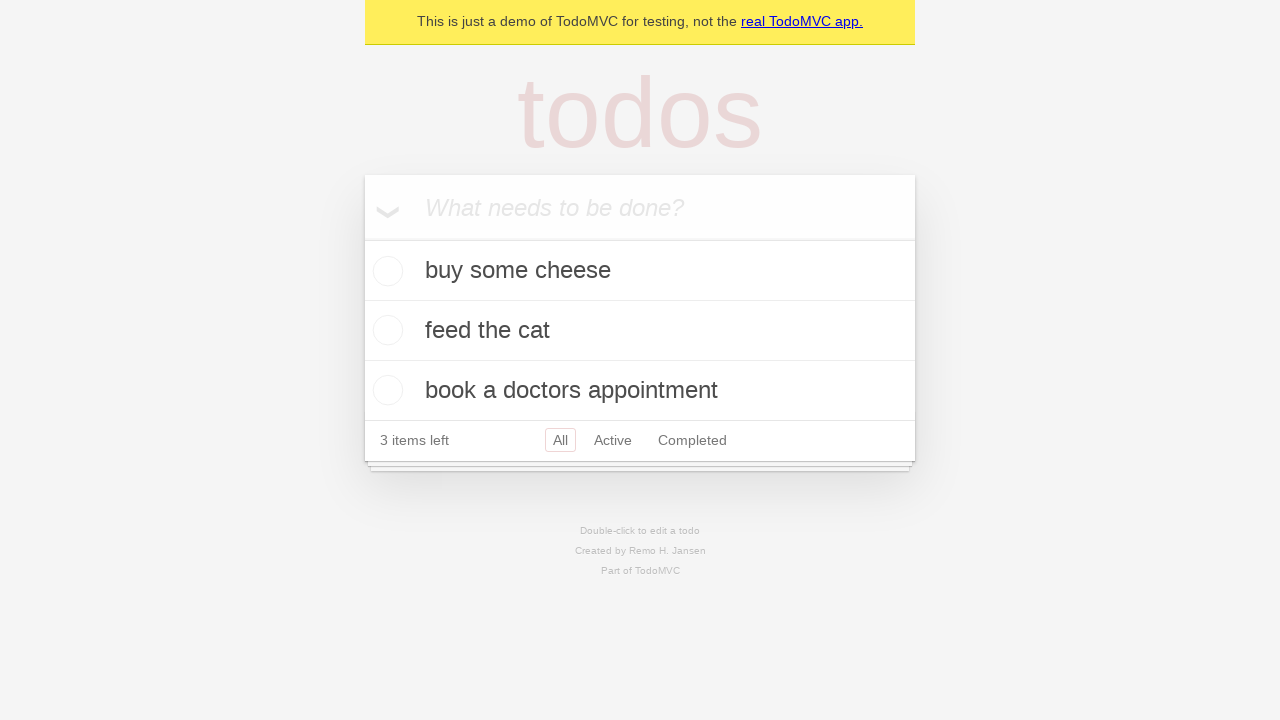

Checked the second todo item ('feed the cat') at (385, 330) on [data-testid='todo-item'] >> nth=1 >> internal:role=checkbox
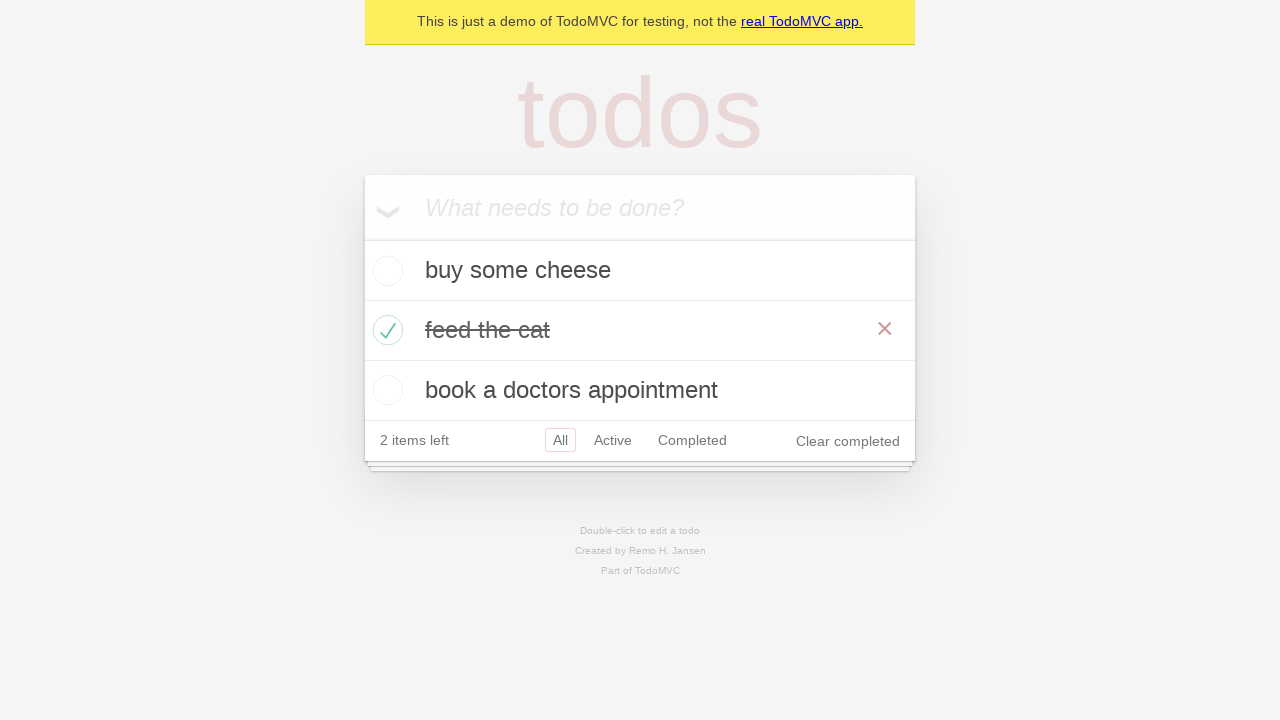

Clicked 'Clear completed' button to remove completed items at (848, 441) on internal:role=button[name="Clear completed"i]
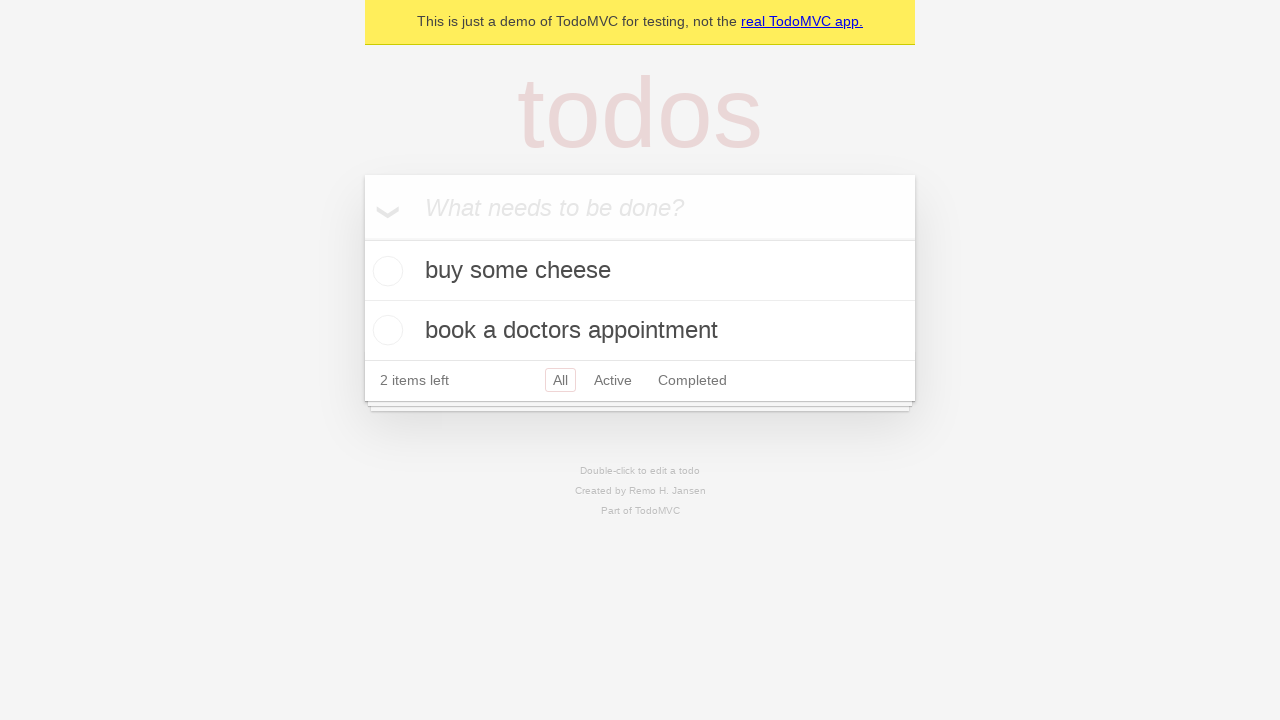

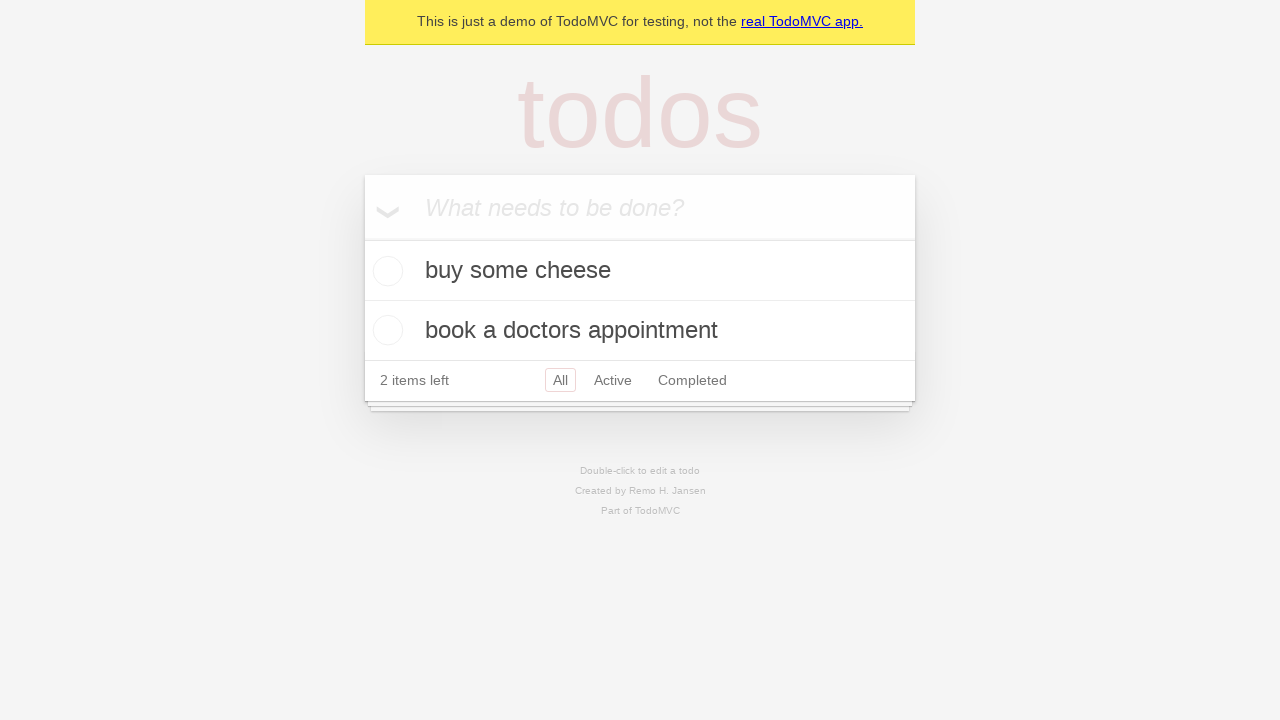